Tests the confirm alert functionality by entering a name, clicking the confirm button, verifying the alert contains the name, and dismissing the alert

Starting URL: https://rahulshettyacademy.com/AutomationPractice/

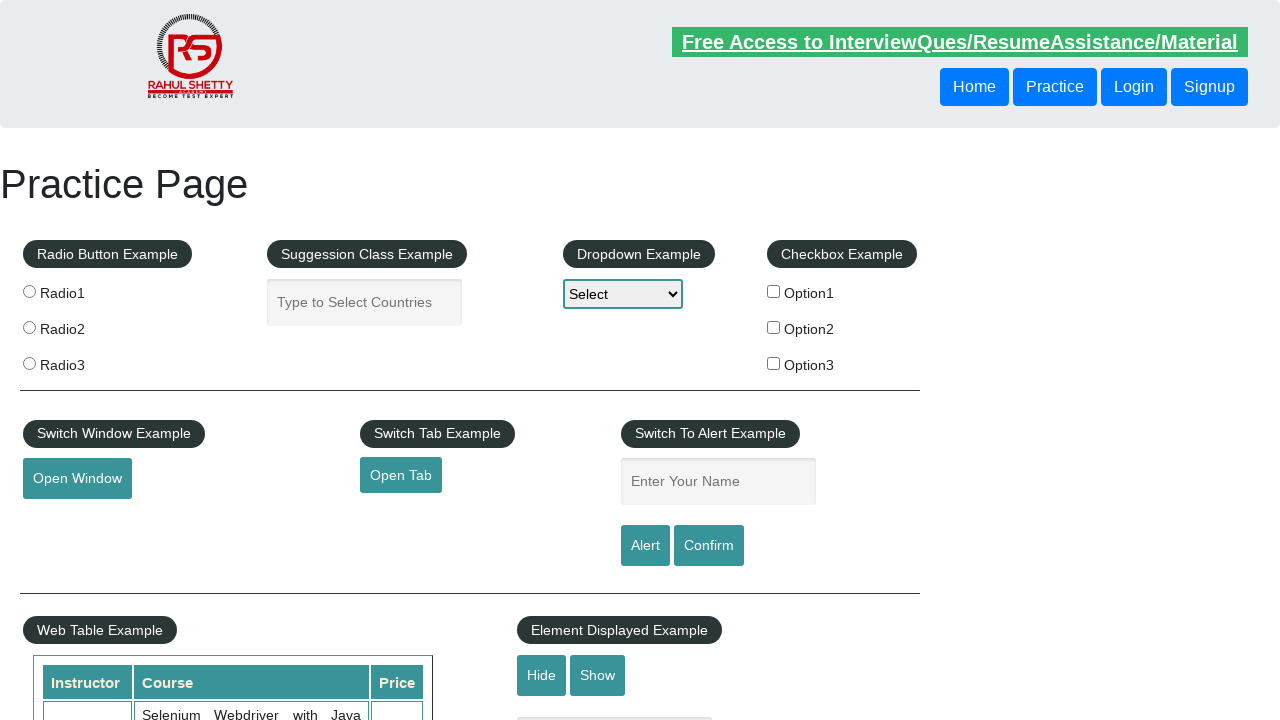

Filled name input field with 'Devendra' on input#name
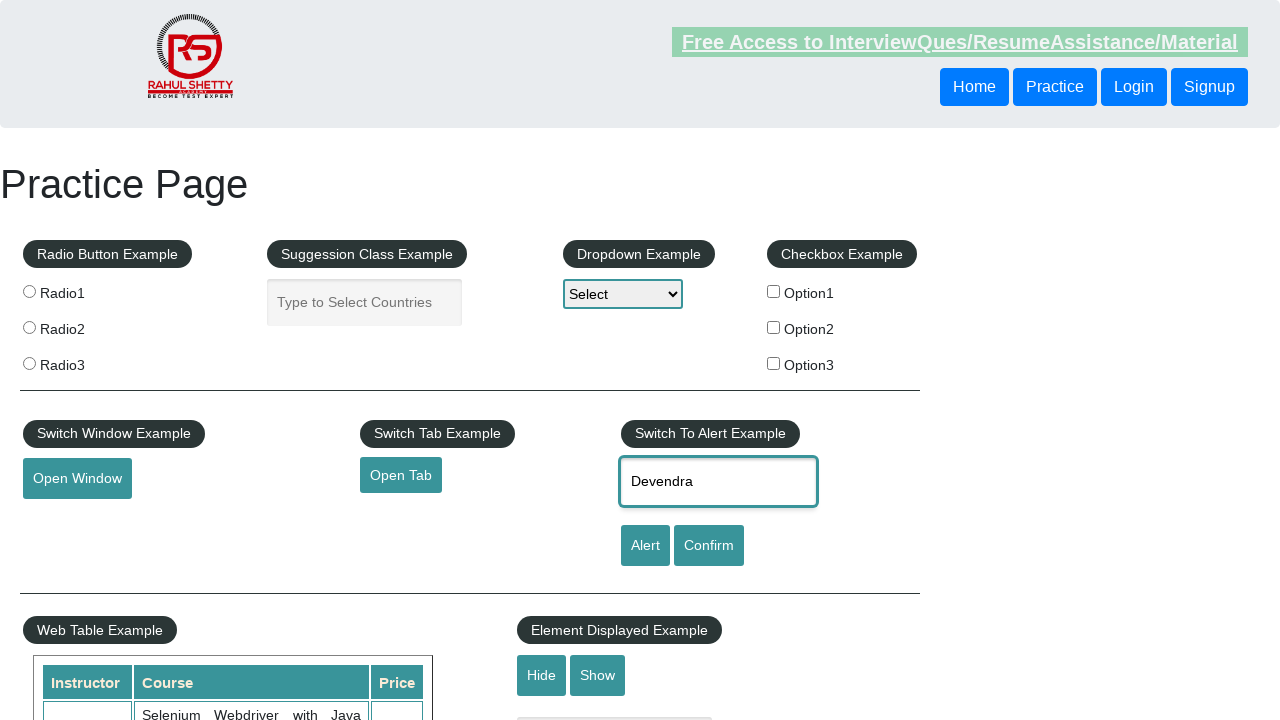

Clicked confirm button to trigger alert at (709, 546) on input#confirmbtn
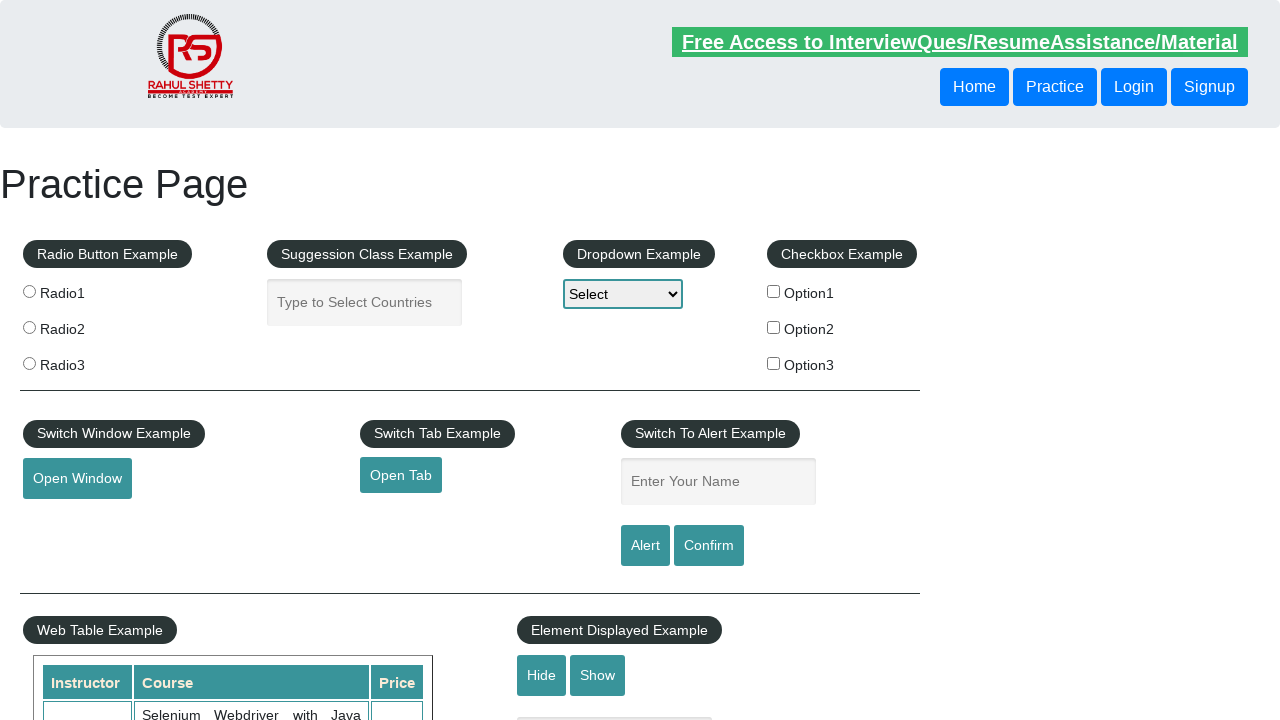

Set up dialog handler to dismiss confirm alert
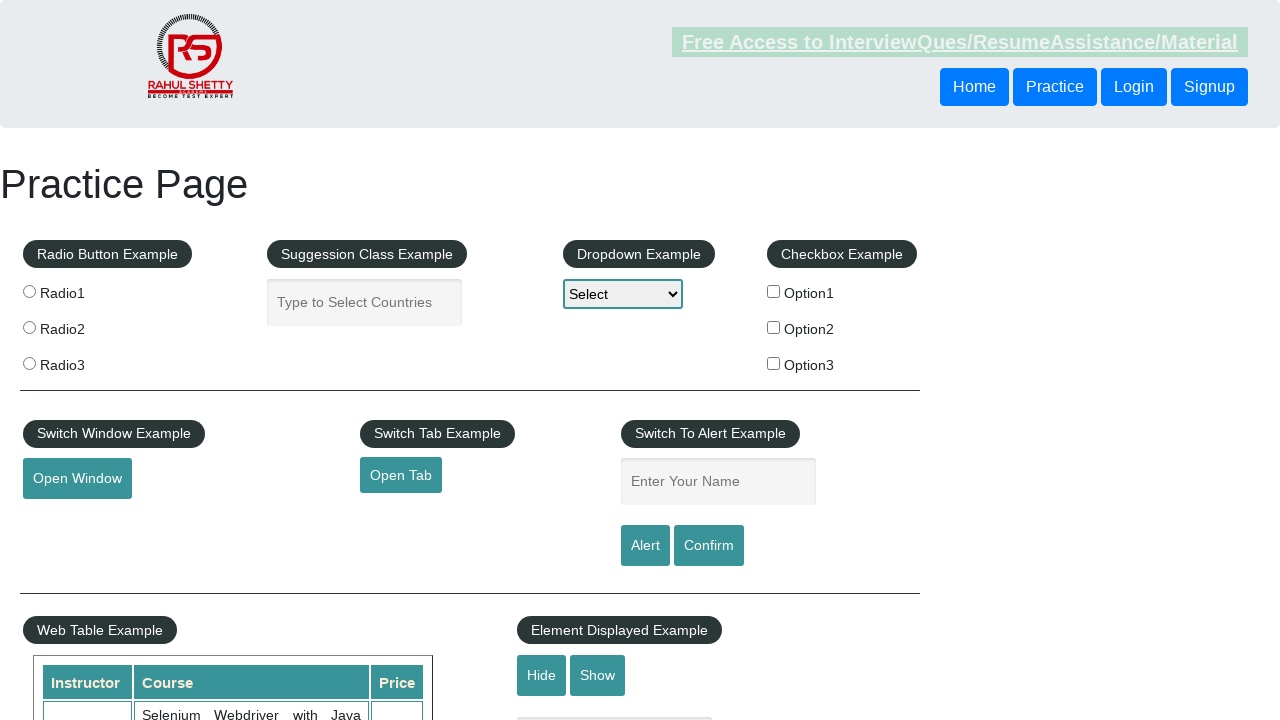

Waited for dialog to be processed
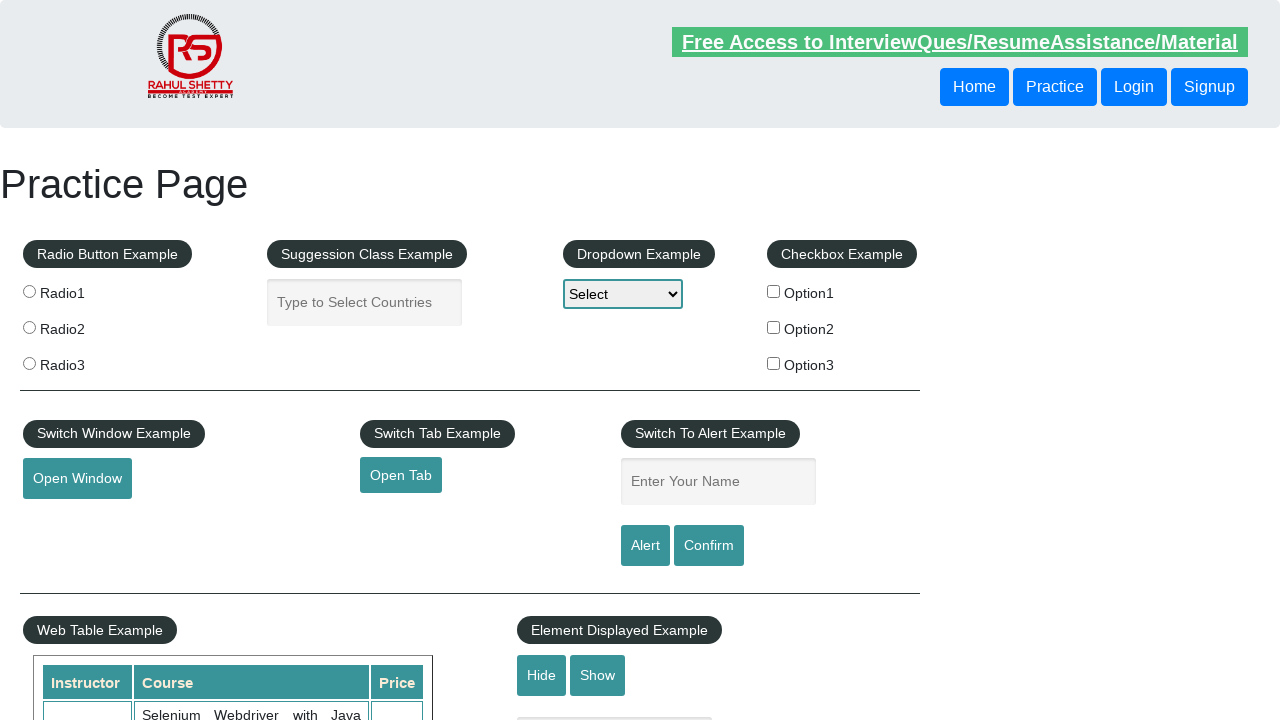

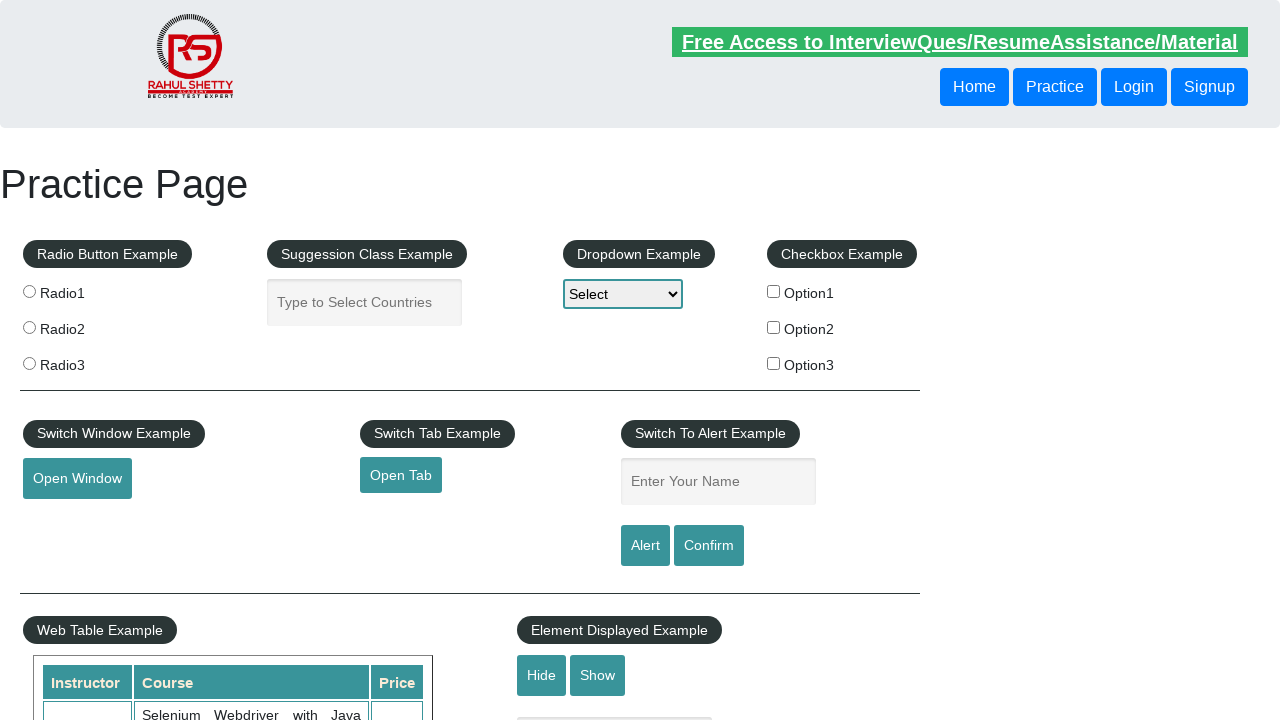